Tests that clicking Clear completed removes all completed items from the list

Starting URL: https://demo.playwright.dev/todomvc

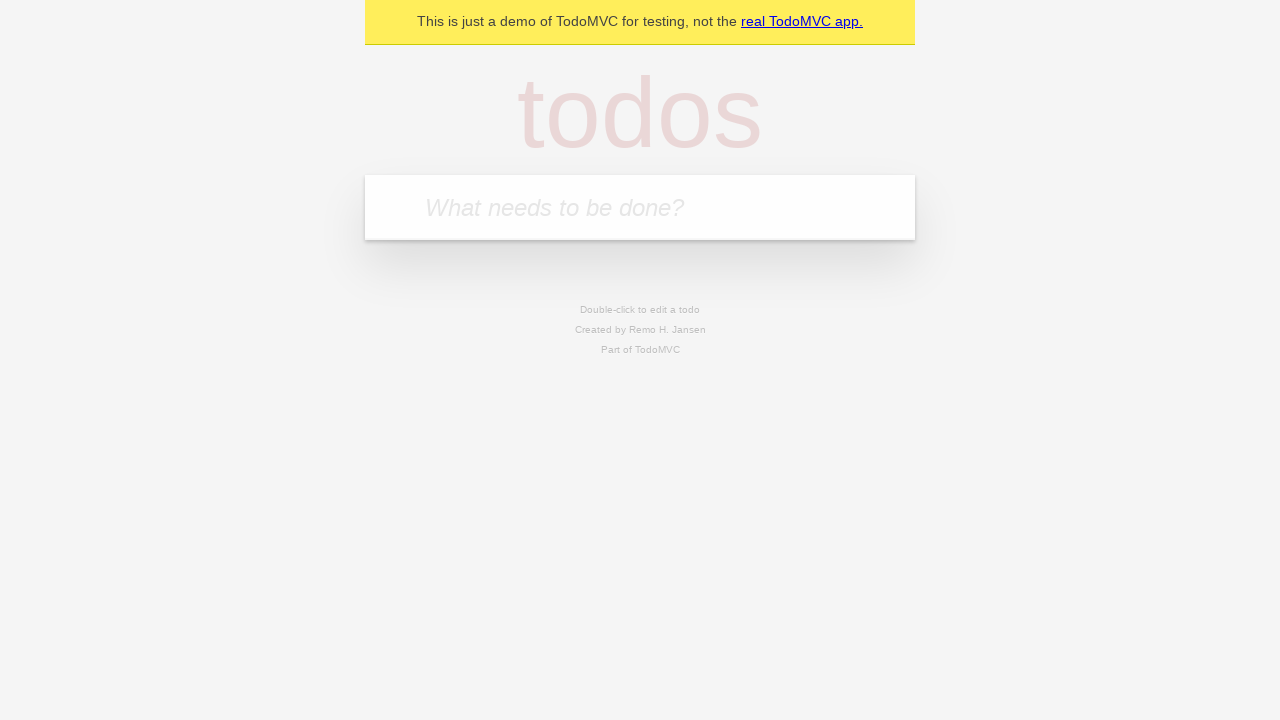

Filled todo input with 'buy some cheese' on internal:attr=[placeholder="What needs to be done?"i]
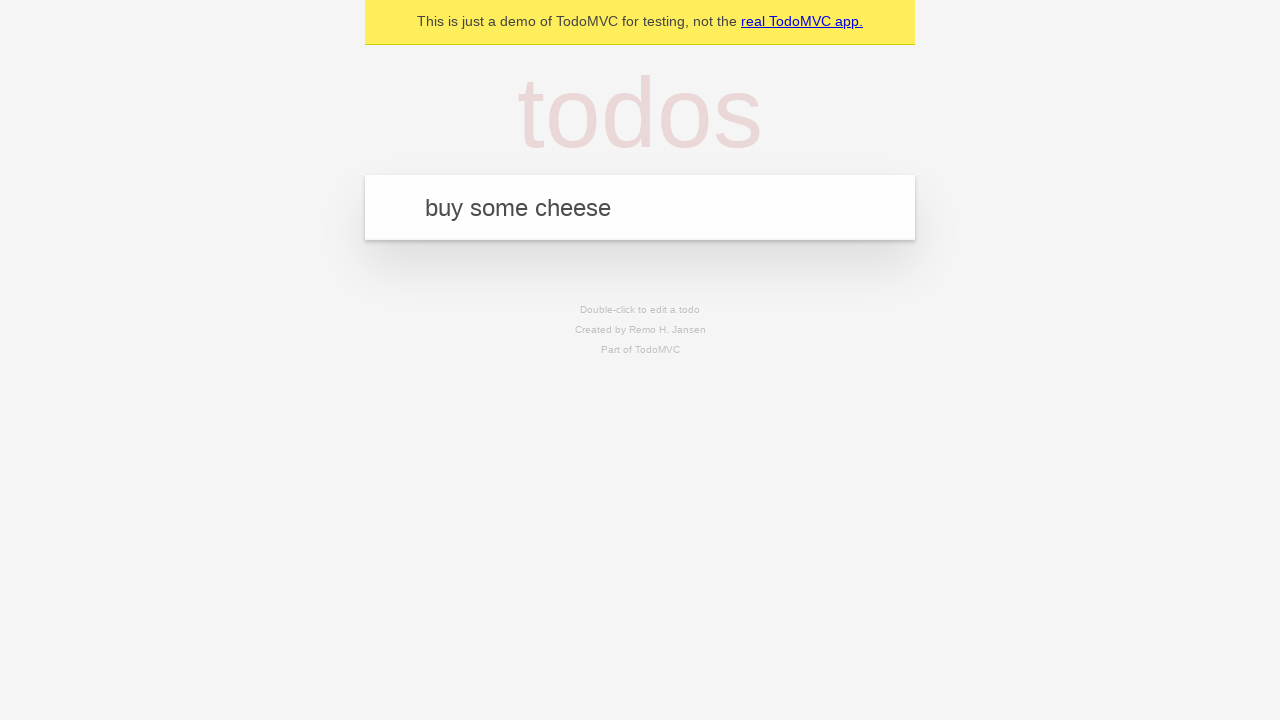

Pressed Enter to add first todo on internal:attr=[placeholder="What needs to be done?"i]
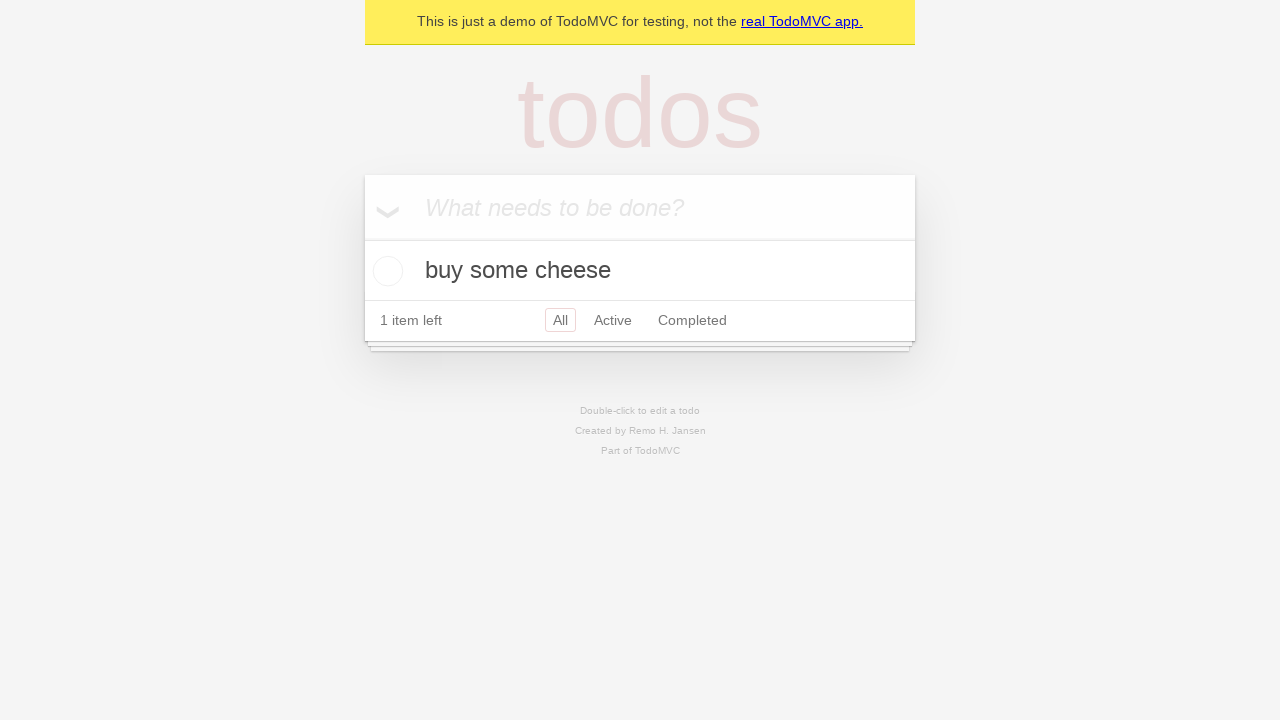

Filled todo input with 'feed the cat' on internal:attr=[placeholder="What needs to be done?"i]
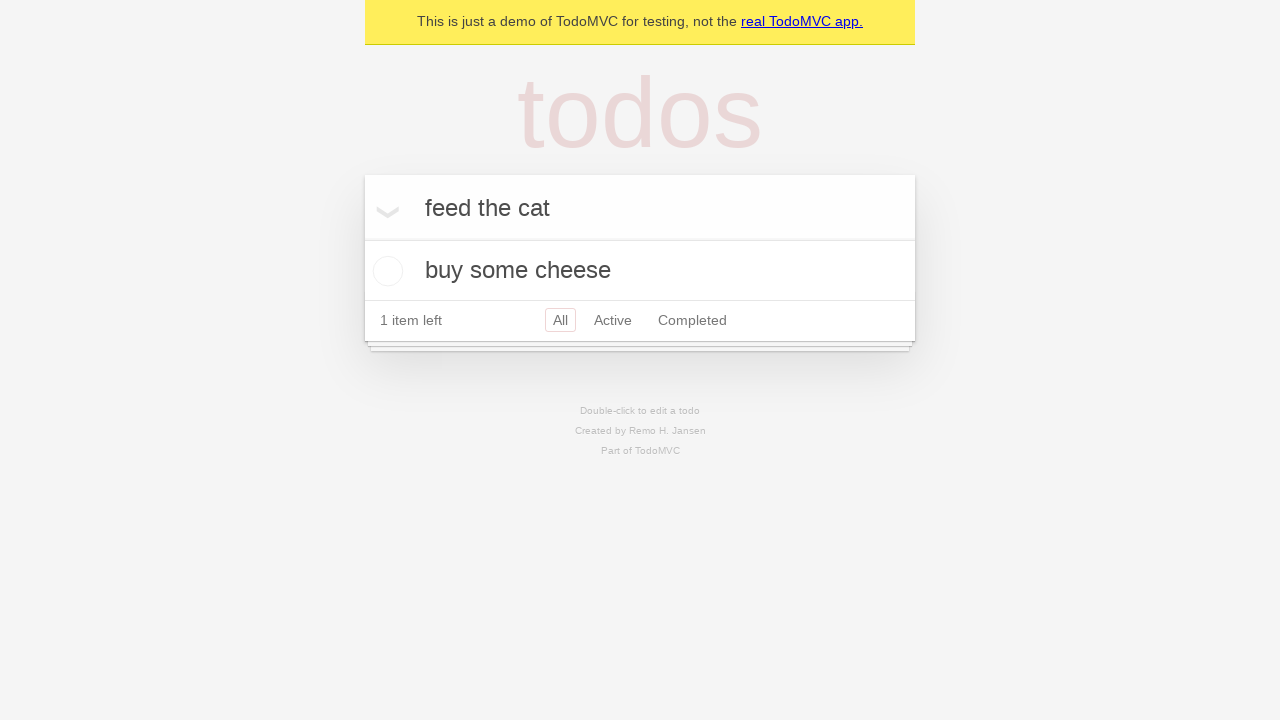

Pressed Enter to add second todo on internal:attr=[placeholder="What needs to be done?"i]
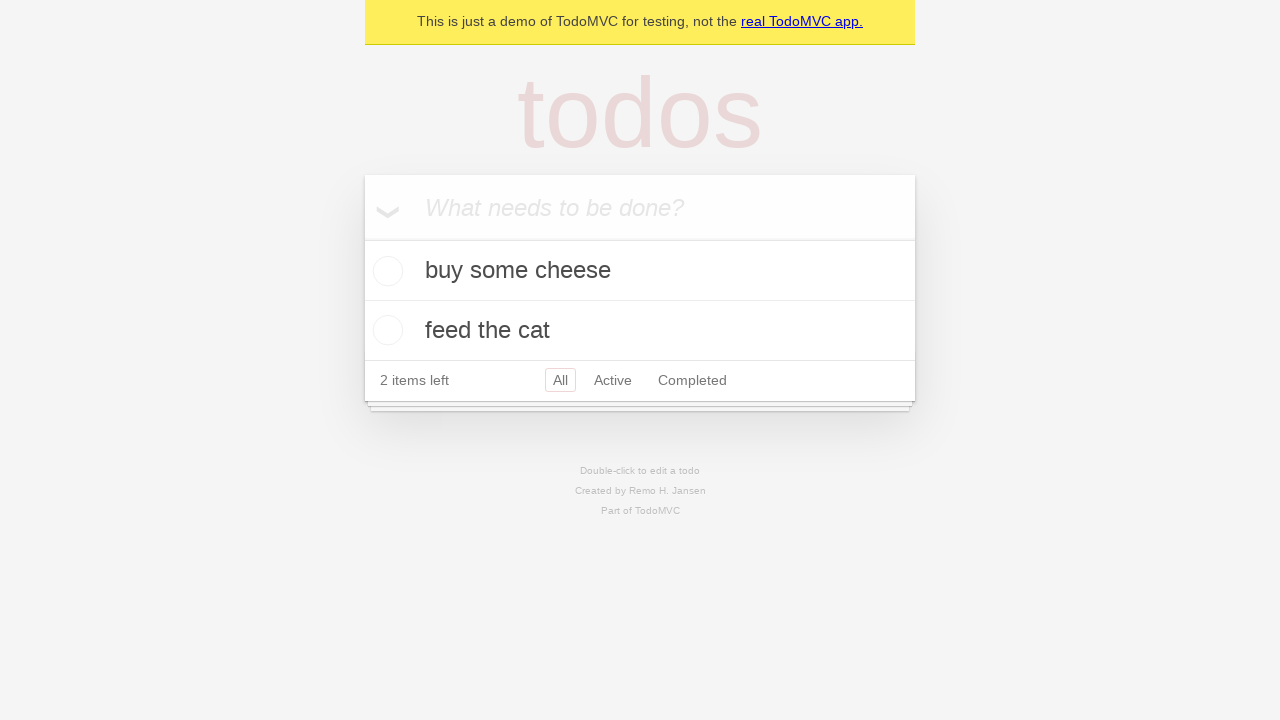

Filled todo input with 'book a doctors appointment' on internal:attr=[placeholder="What needs to be done?"i]
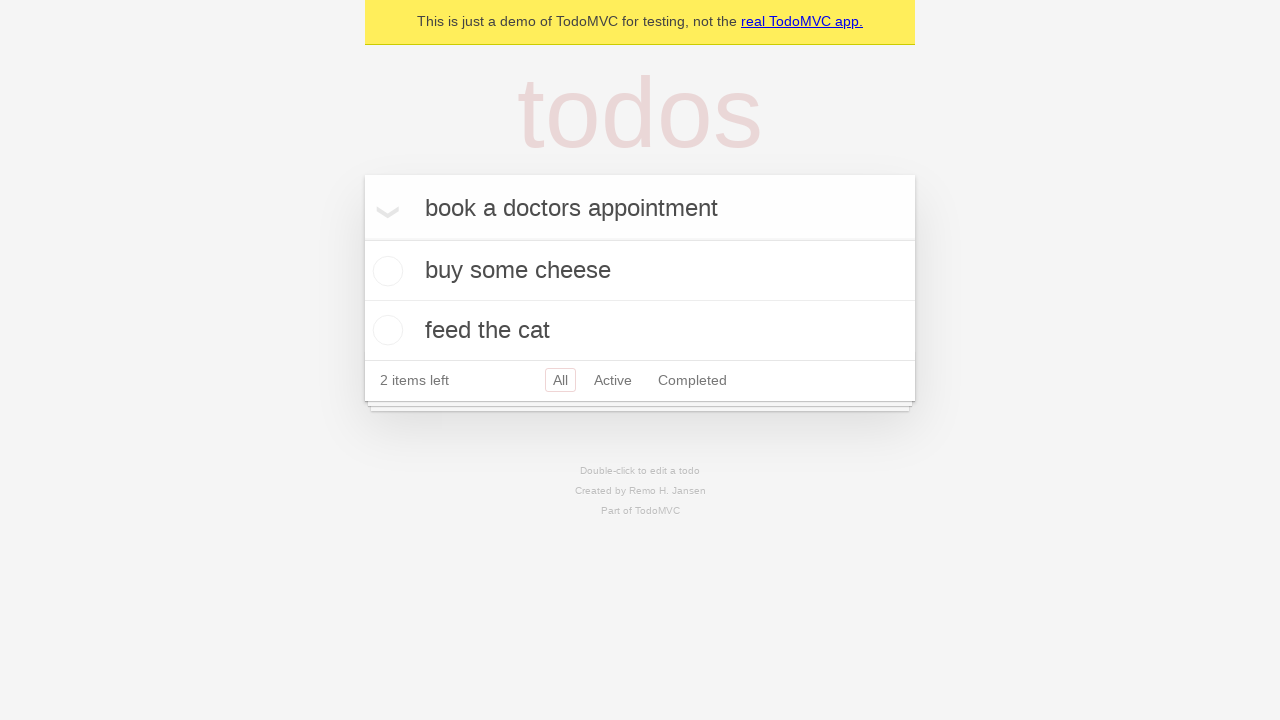

Pressed Enter to add third todo on internal:attr=[placeholder="What needs to be done?"i]
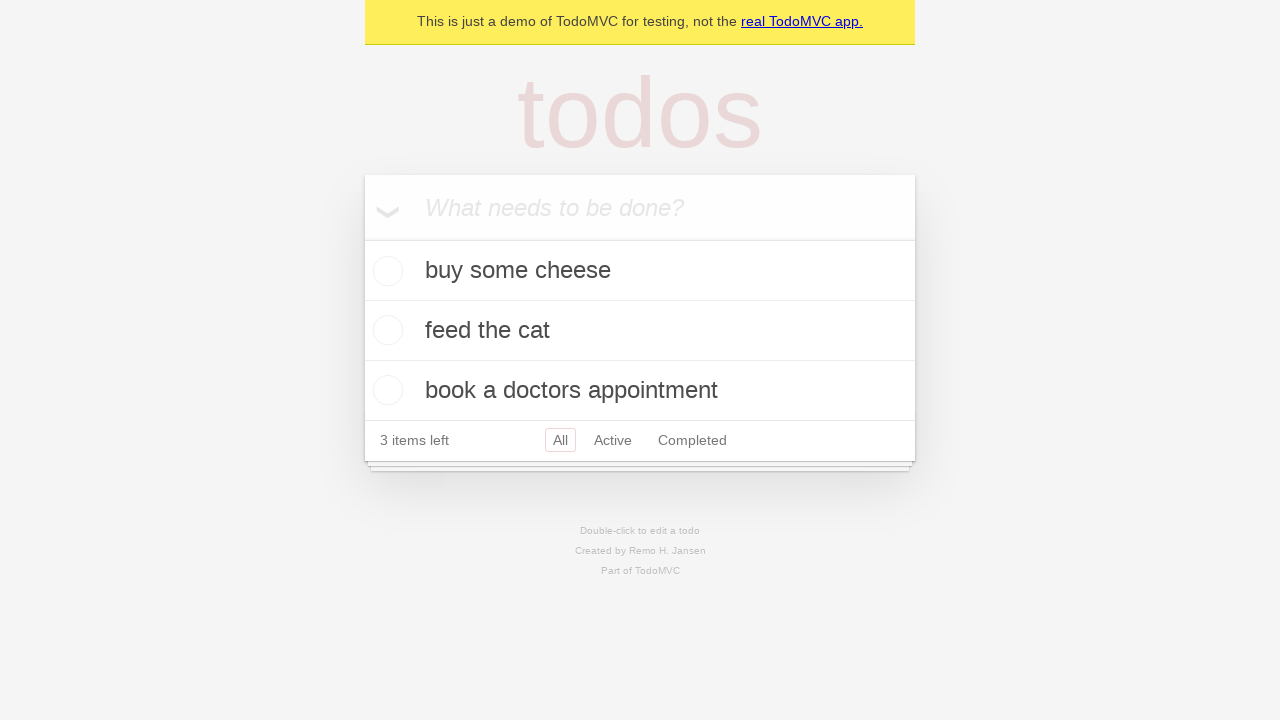

Checked the second todo item to mark it as completed at (385, 330) on internal:testid=[data-testid="todo-item"s] >> nth=1 >> internal:role=checkbox
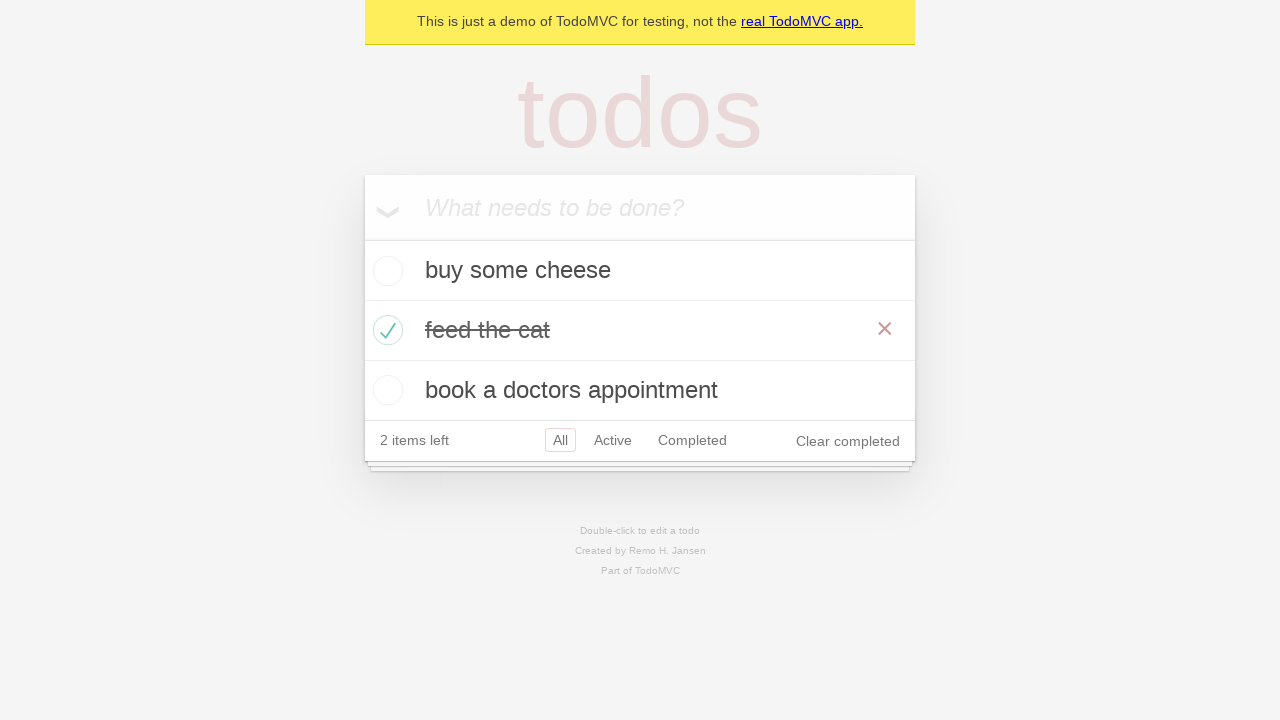

Clicked 'Clear completed' button to remove completed items at (848, 441) on internal:role=button[name="Clear completed"i]
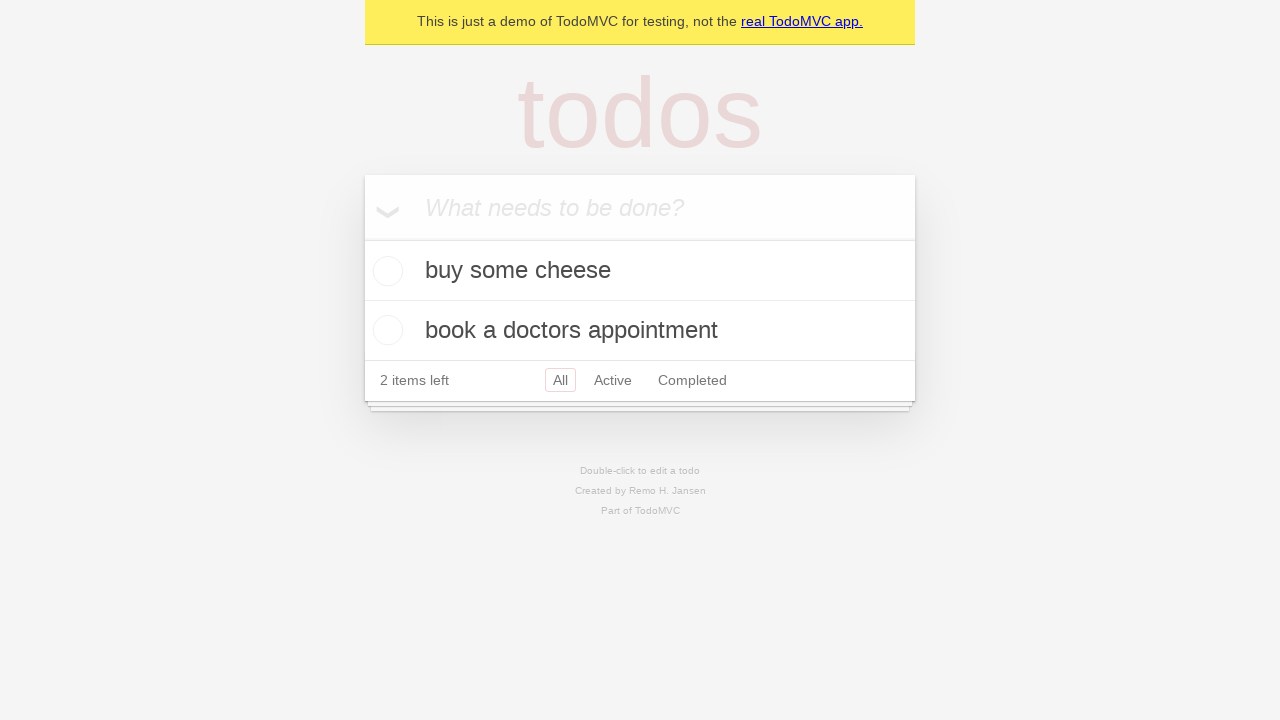

Verified that the todo list now contains only 2 items after clearing completed item
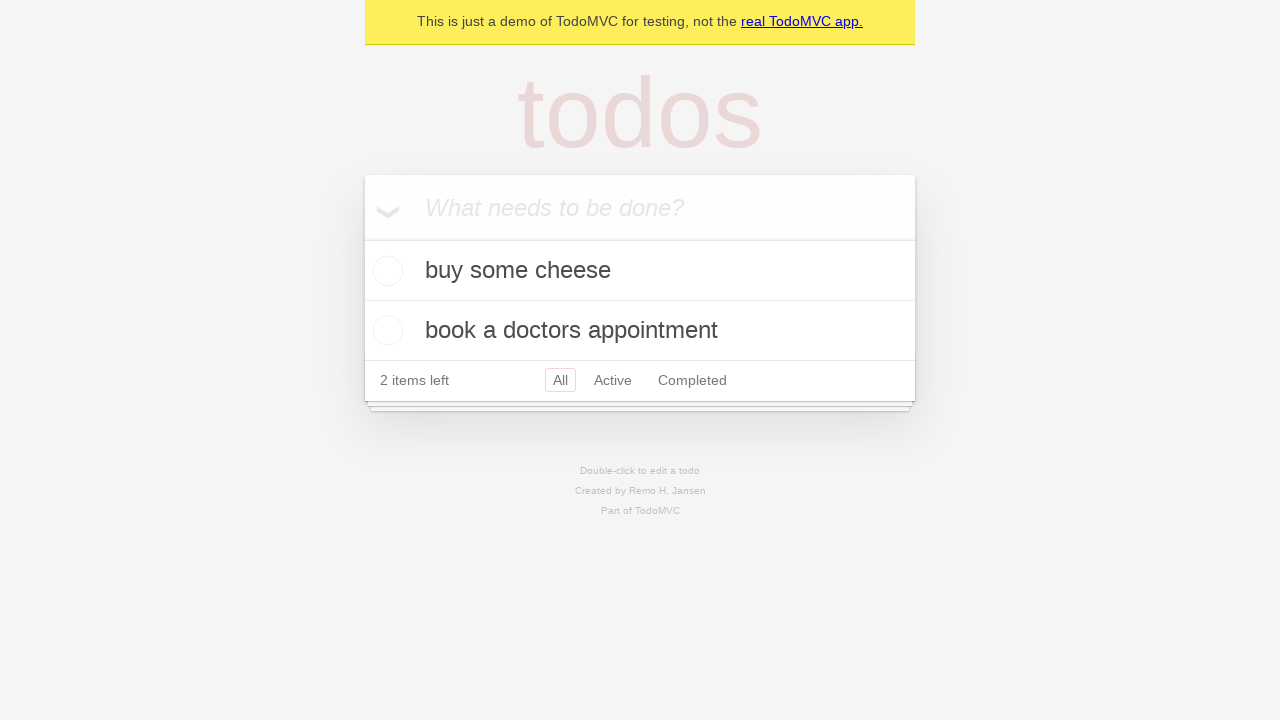

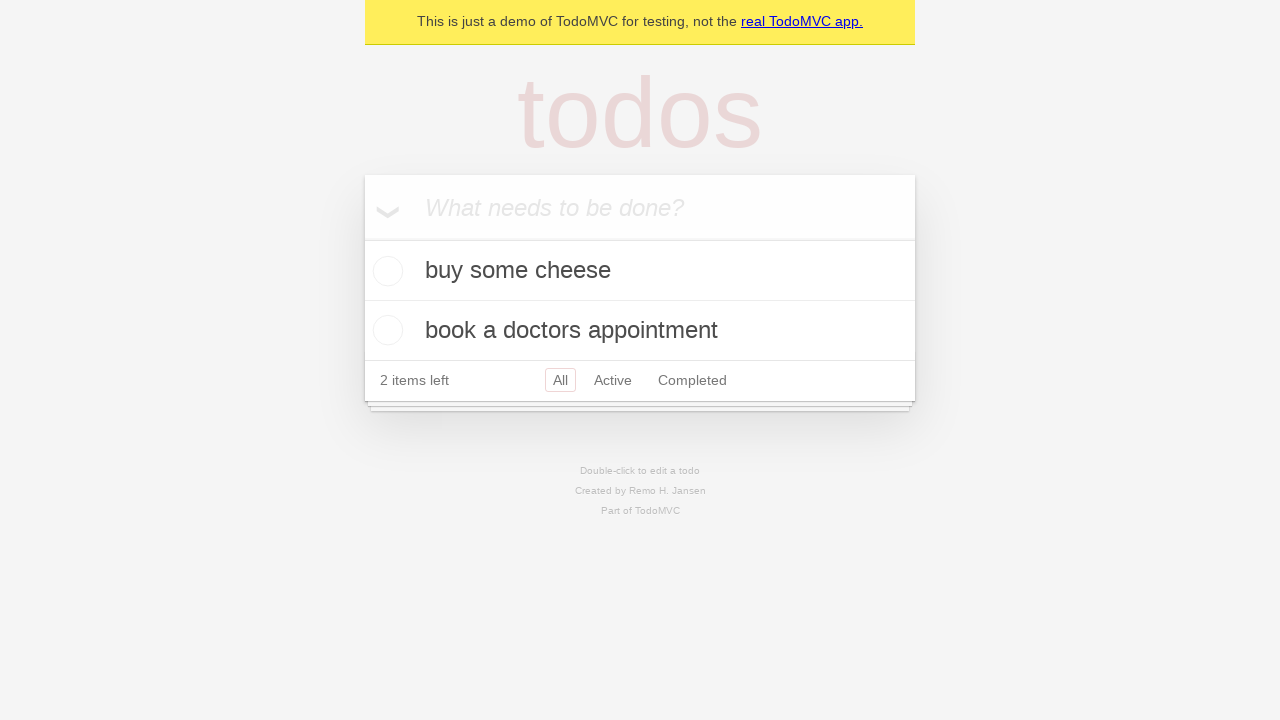